Tests a registration form by filling out personal information fields (name, address, email, phone, gender, hobbies, password) and submitting the form.

Starting URL: http://demo.automationtesting.in/Register.html

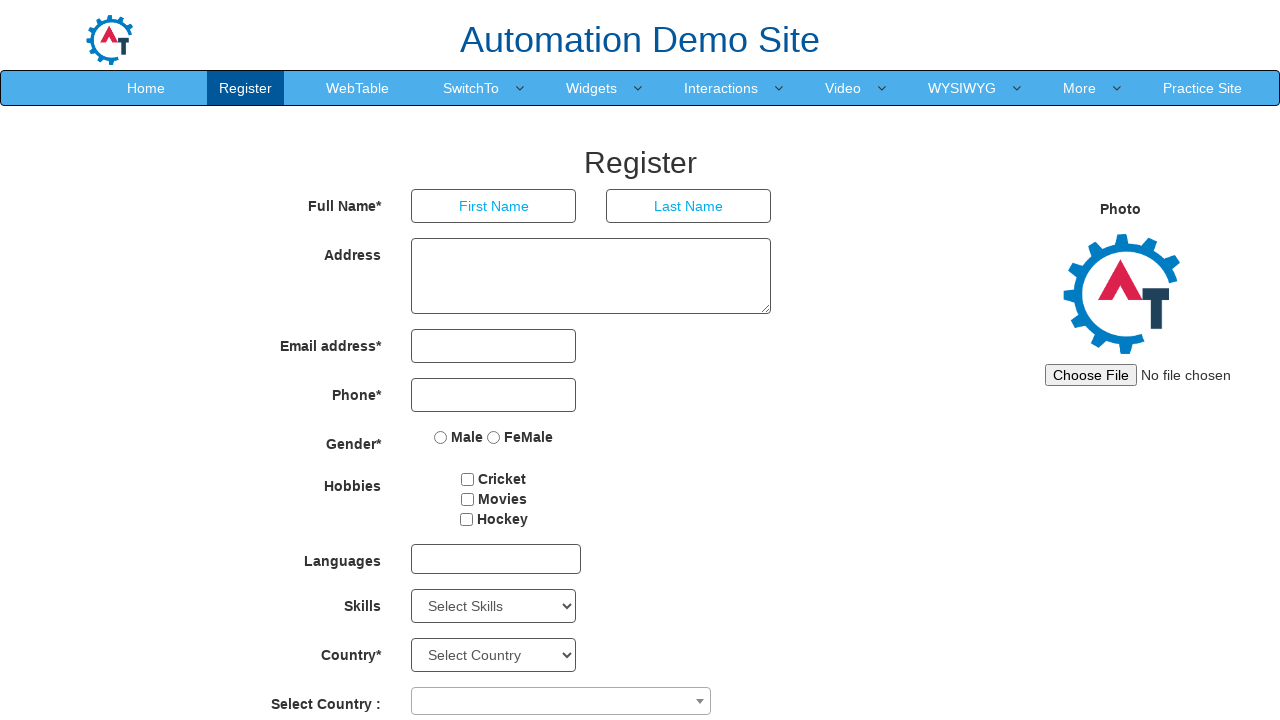

Filled first name field with 'Marcus' on //*[@id='basicBootstrapForm']/div[1]/div[1]/input
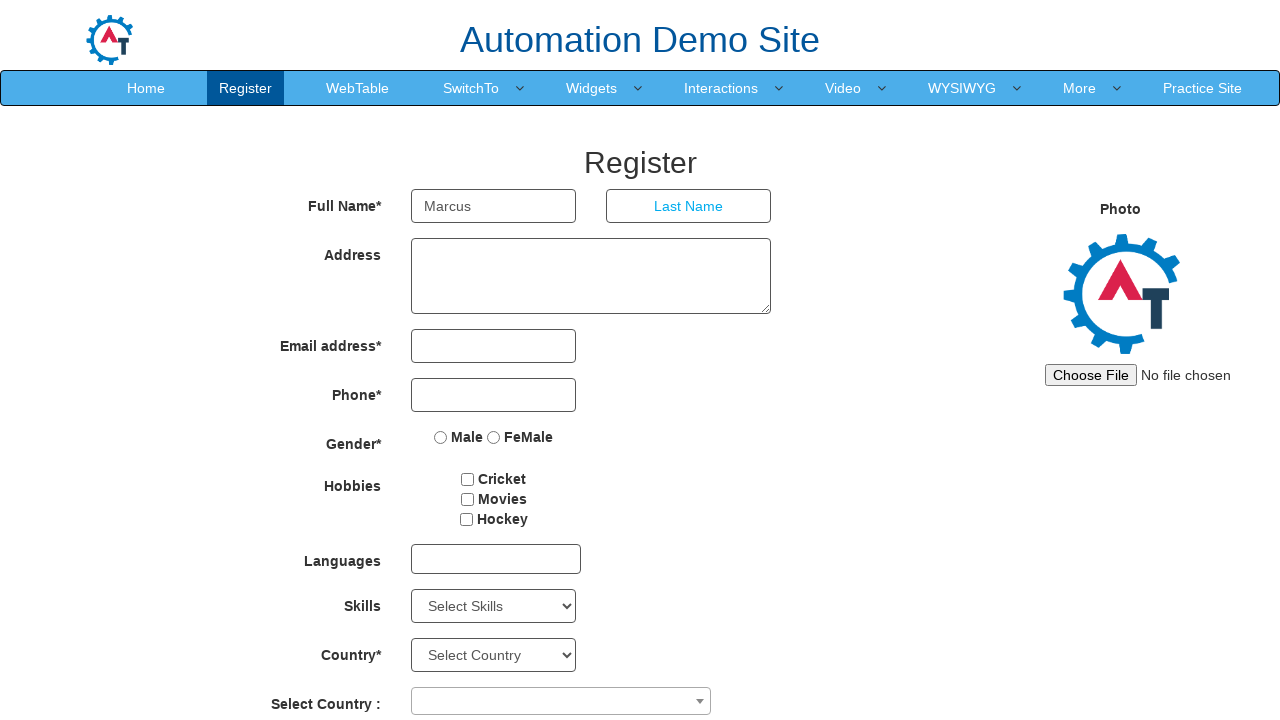

Filled last name field with 'Johnson' on //*[@id='basicBootstrapForm']/div[1]/div[2]/input
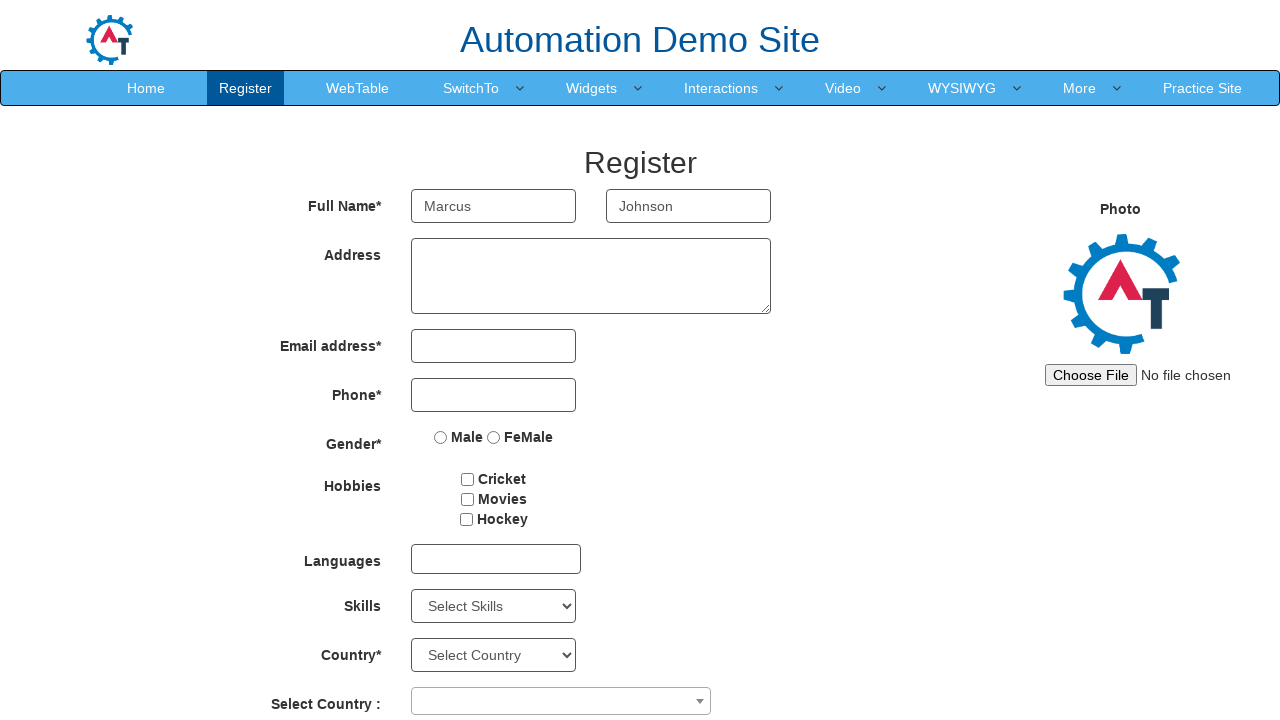

Filled address field with '742 Evergreen Terrace, Springfield' on textarea[rows='3']
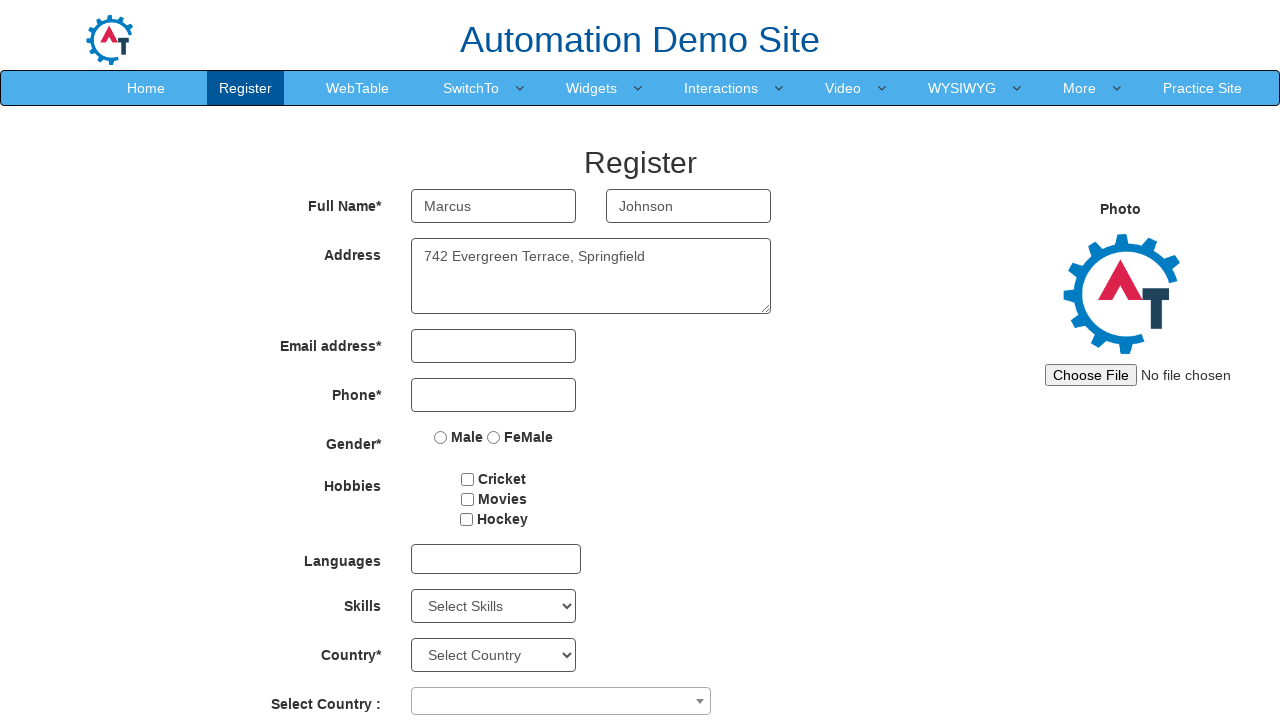

Filled email field with 'marcus.johnson@example.com' on input[type='email']
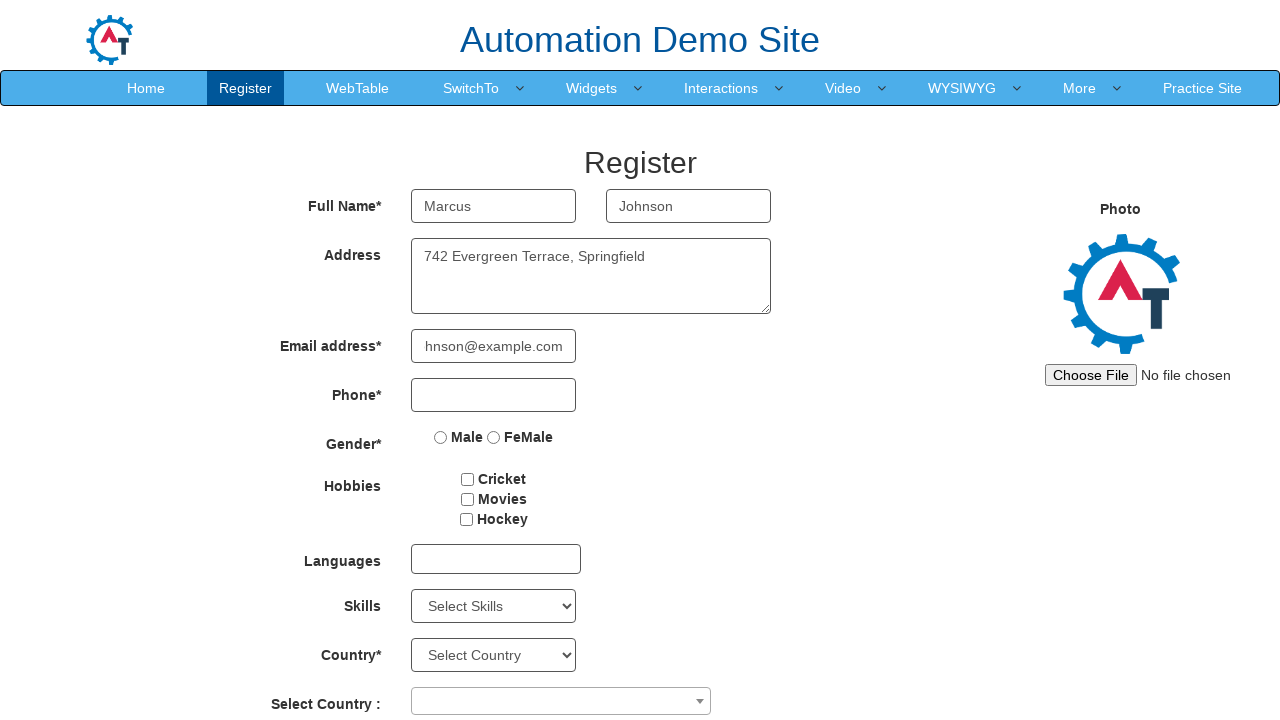

Filled phone number field with '5551234567' on input[type='tel']
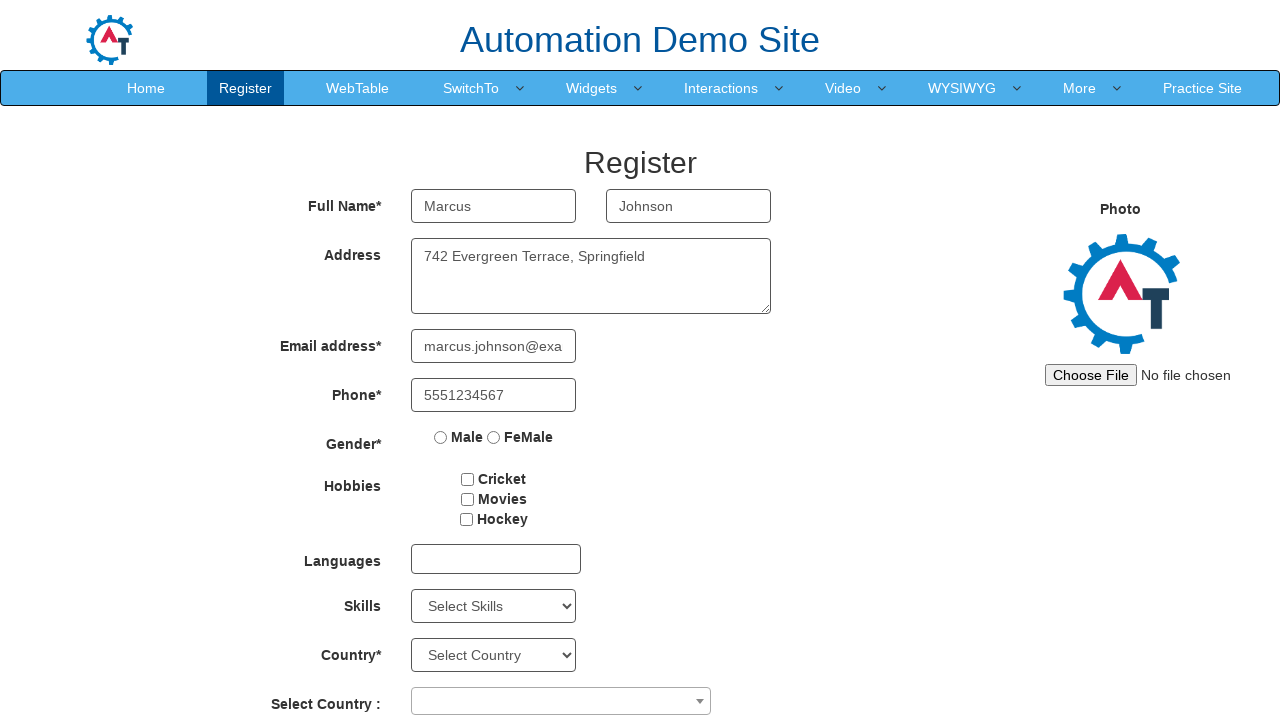

Selected Male gender radio button at (441, 437) on (//input[@name='radiooptions'])[1]
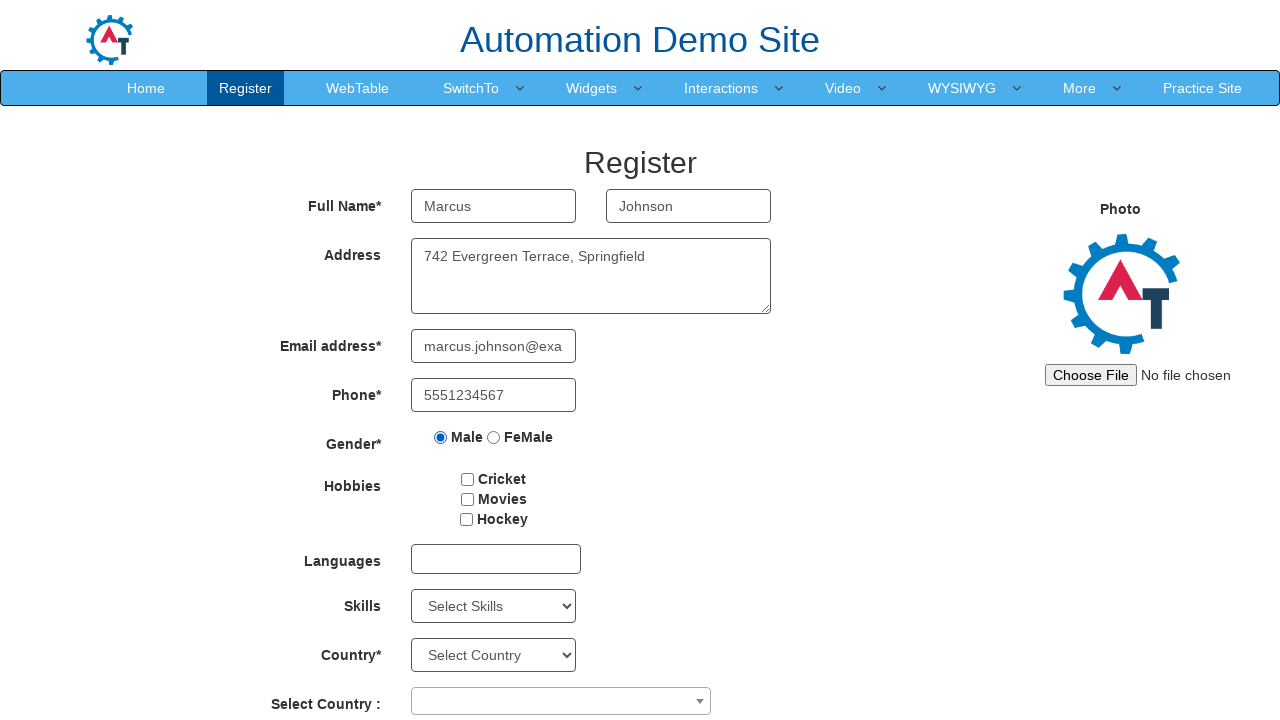

Selected hobby checkbox at (467, 499) on #checkbox2
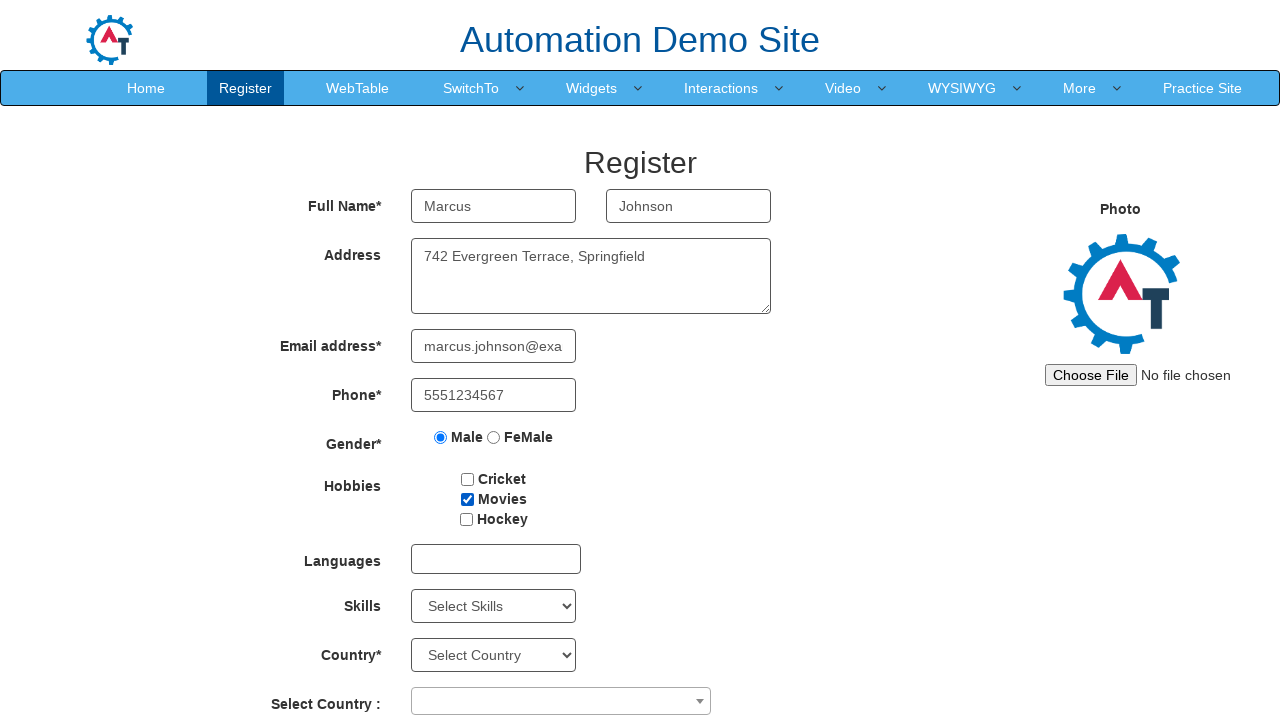

Filled password field with 'SecurePass123' on (//input[@type='password'])[1]
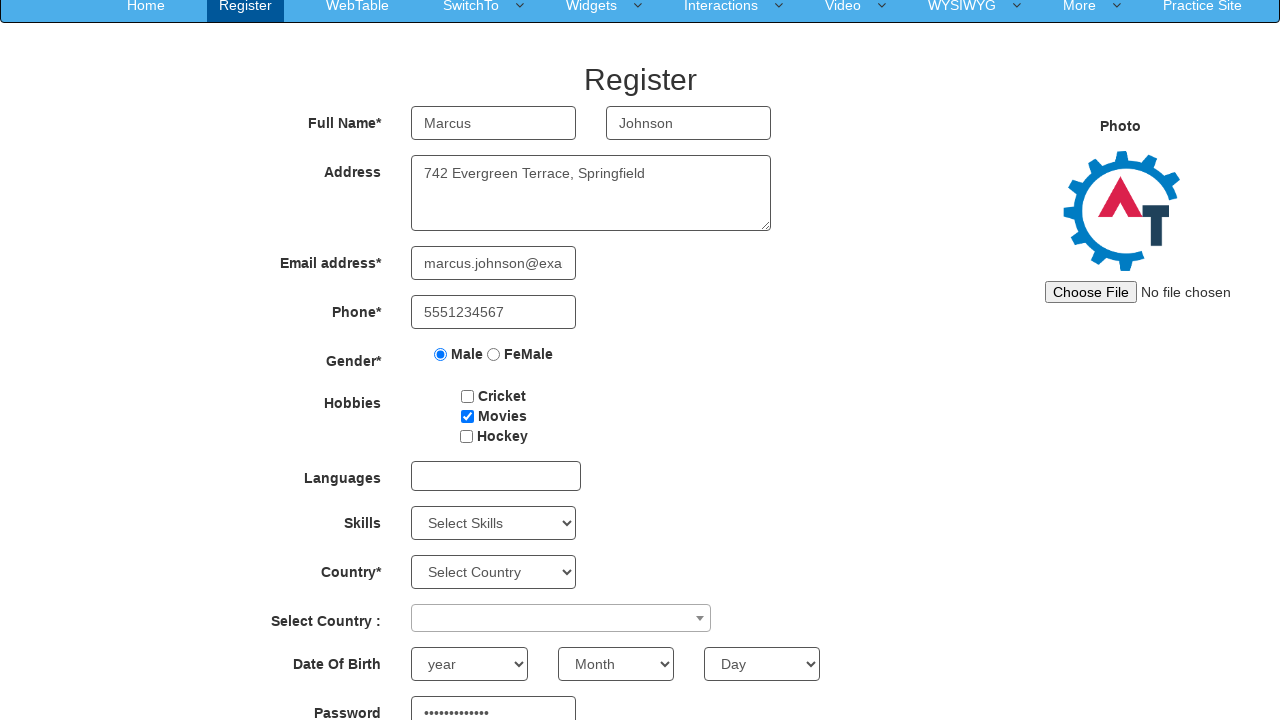

Filled confirm password field with 'SecurePass123' on (//input[@type='password'])[2]
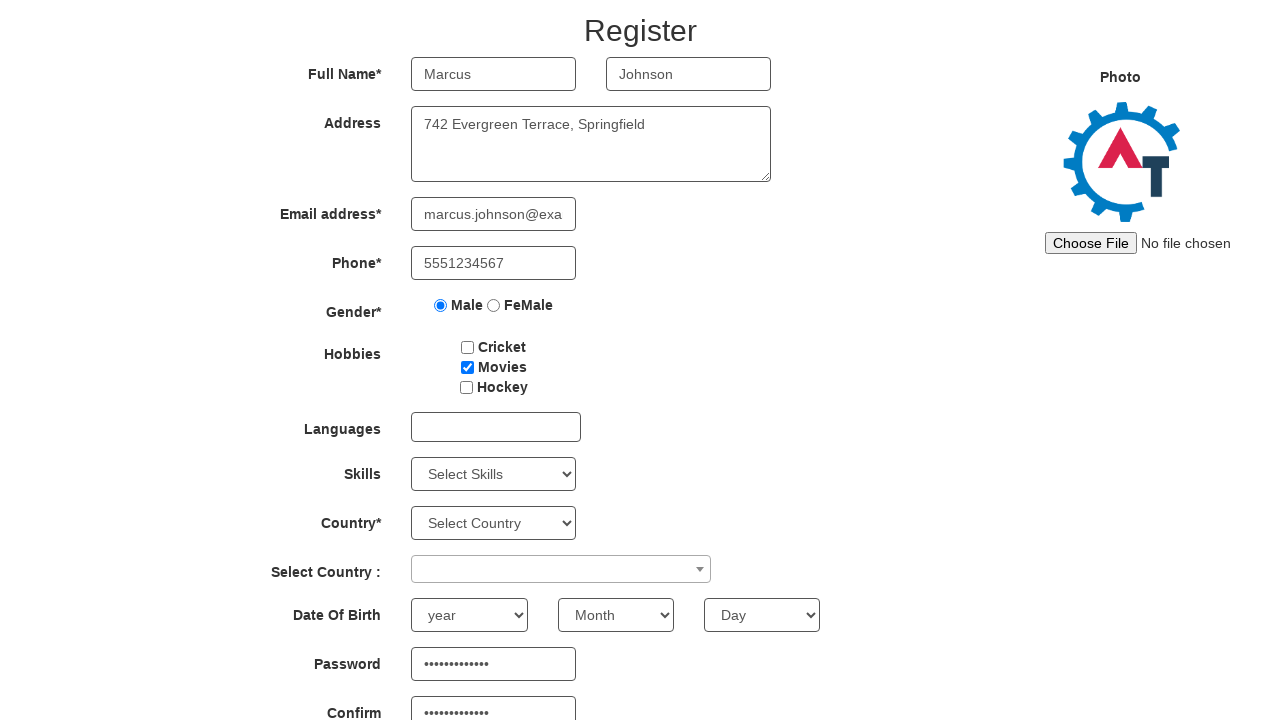

Clicked submit button to register form at (572, 623) on #submitbtn
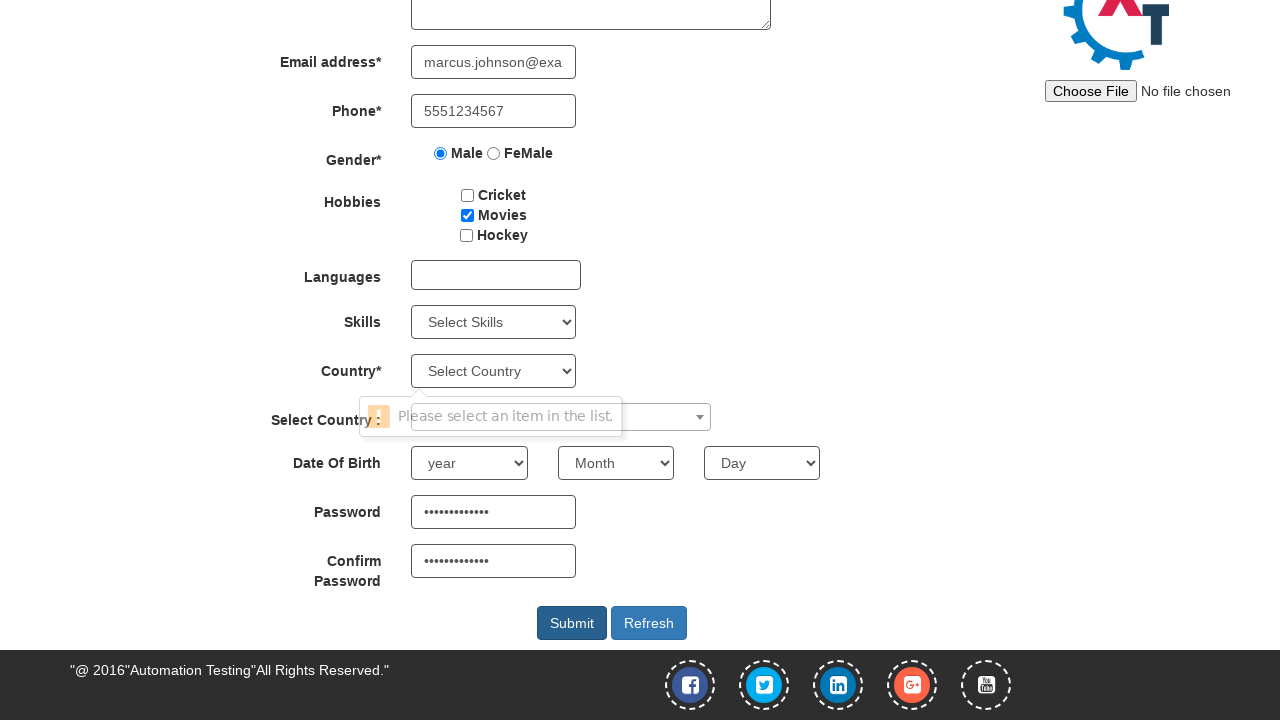

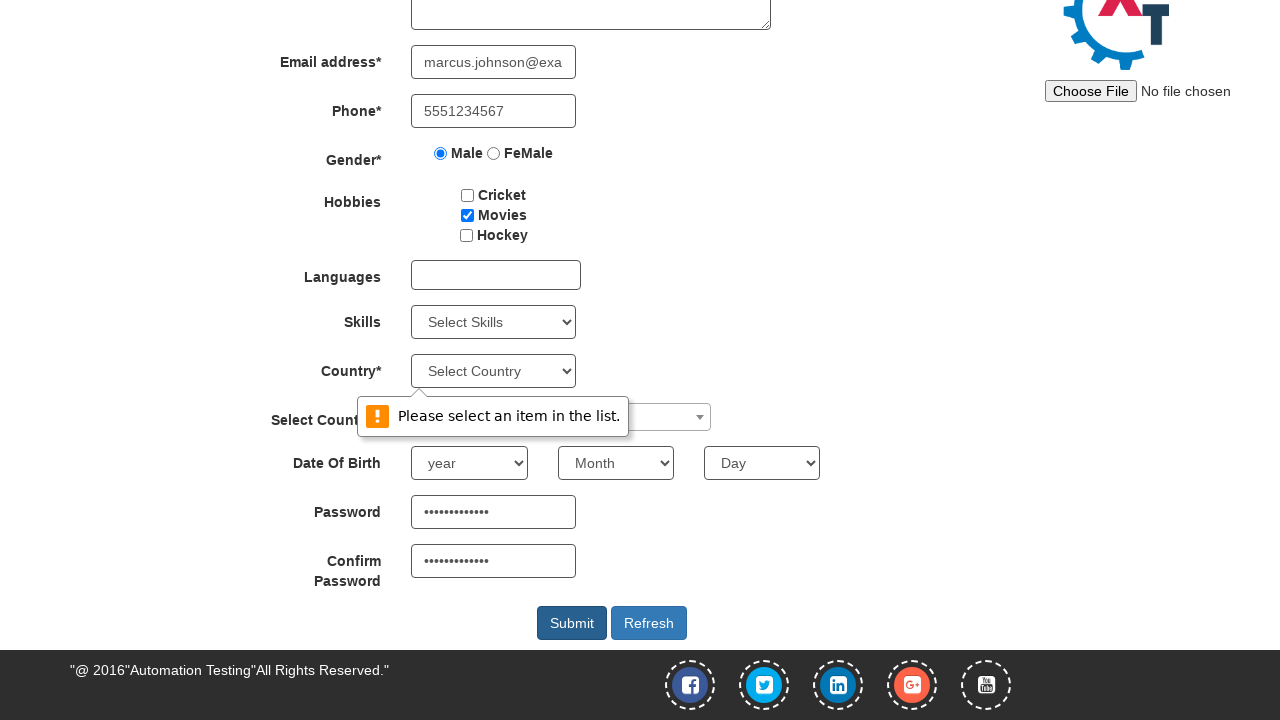